Tests mouse hover functionality on a navigation menu by hovering over "Courses" and then "Oracle Training" menu items

Starting URL: https://greenstech.in/Selenium-course-content.html

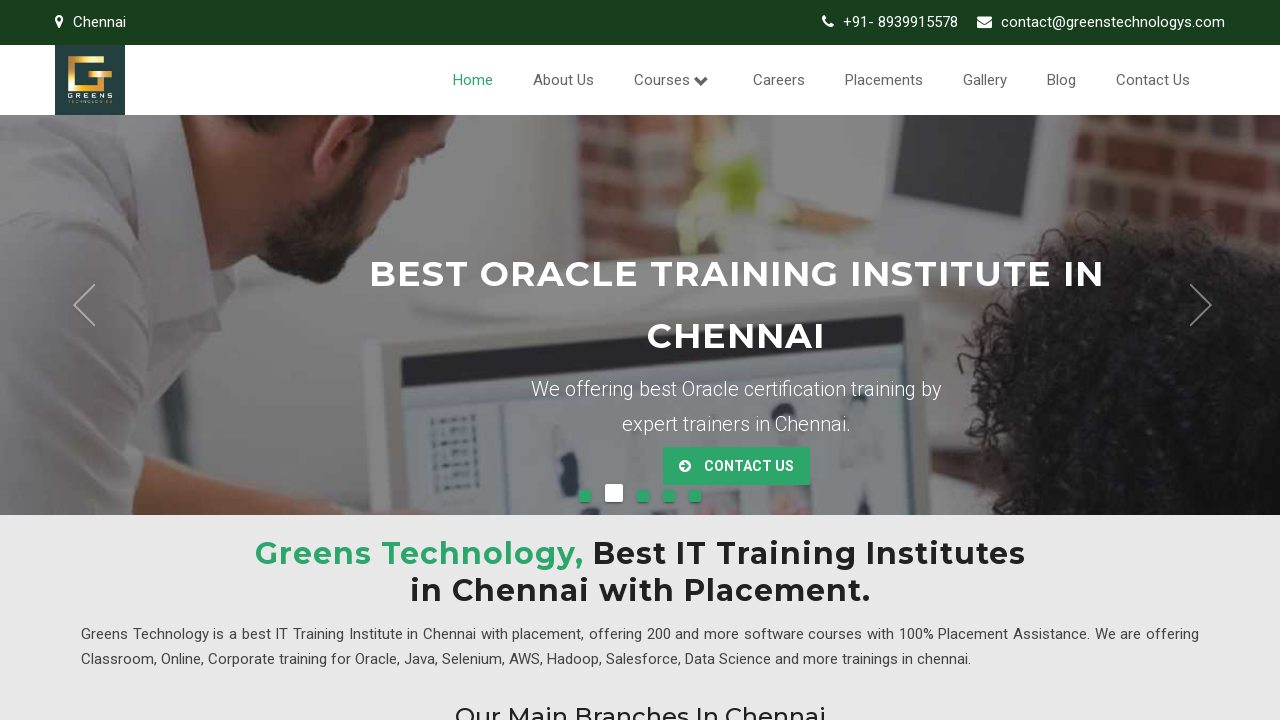

Navigated to Selenium course content page
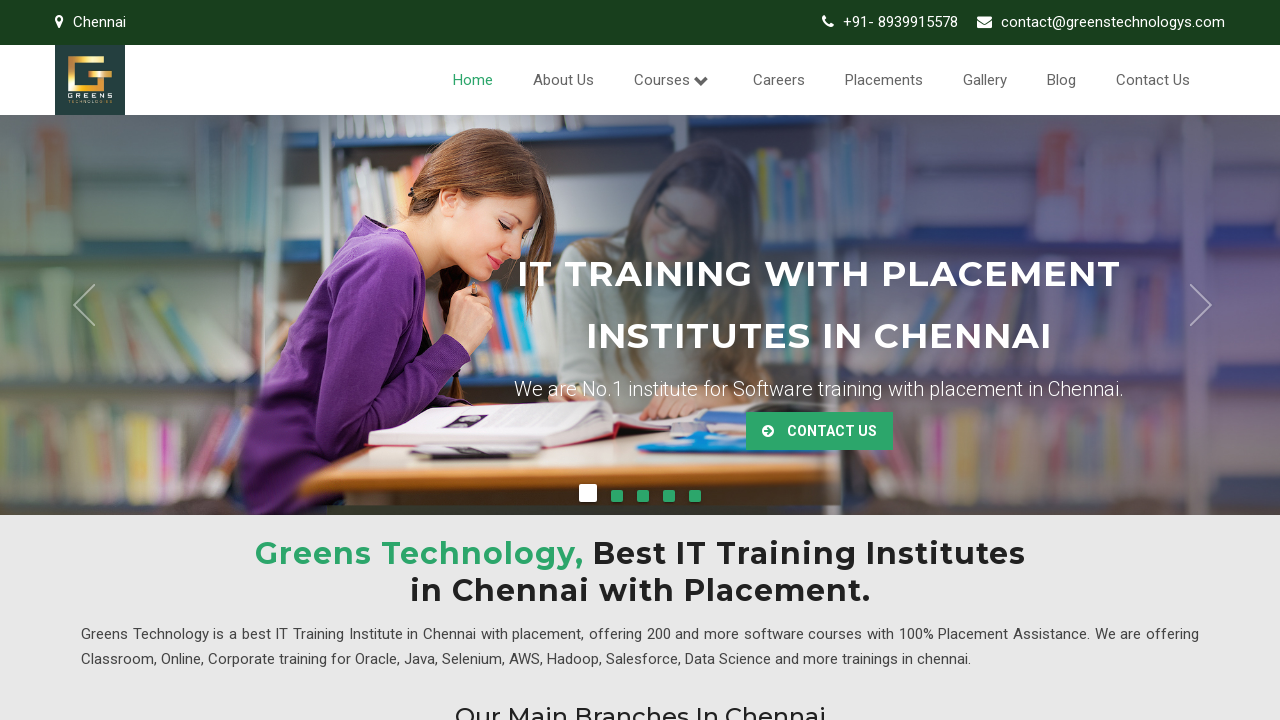

Hovered over 'Courses' menu item at (674, 80) on xpath=//a[text()='Courses ']
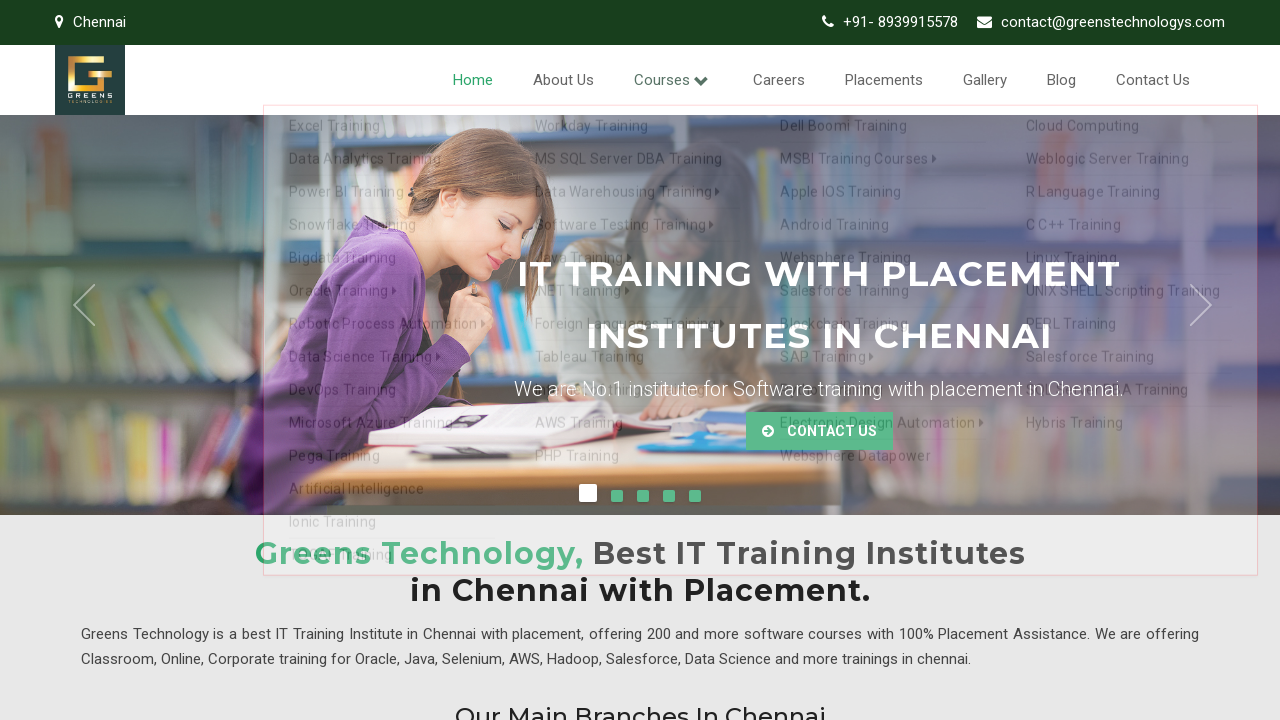

Hovered over 'Oracle Training' submenu item at (392, 284) on xpath=//a[text()='Oracle Training ']
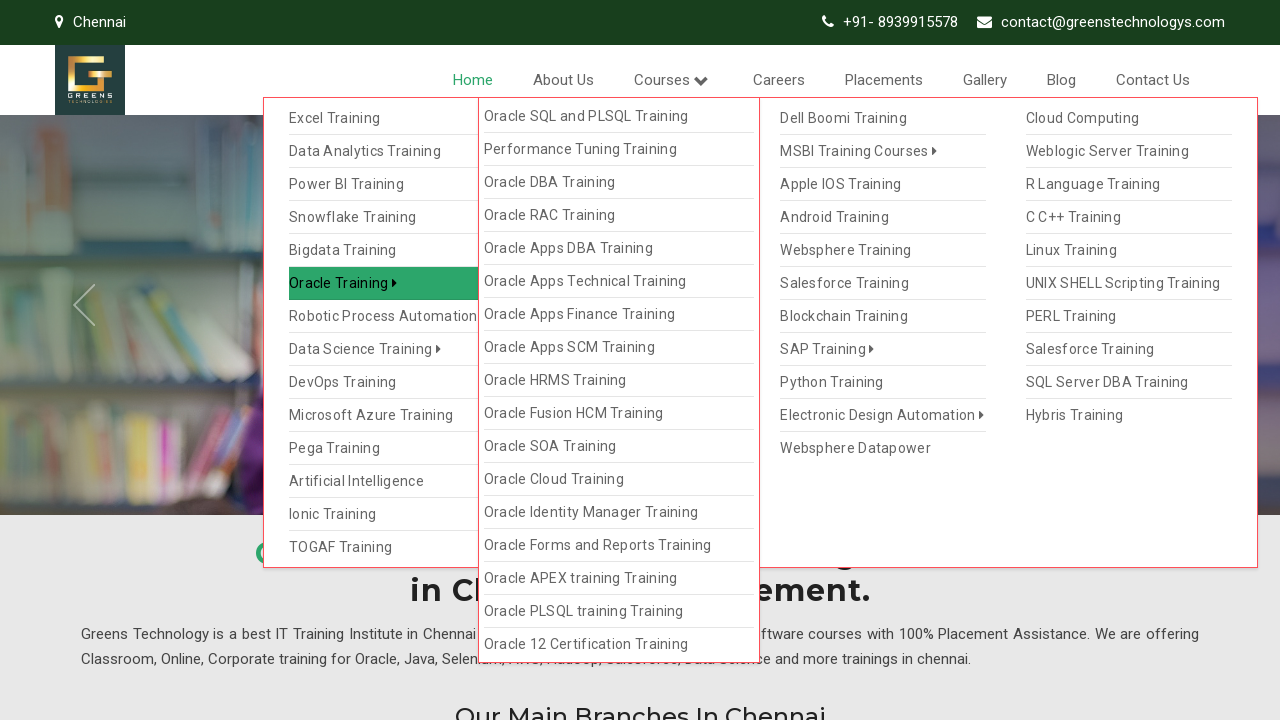

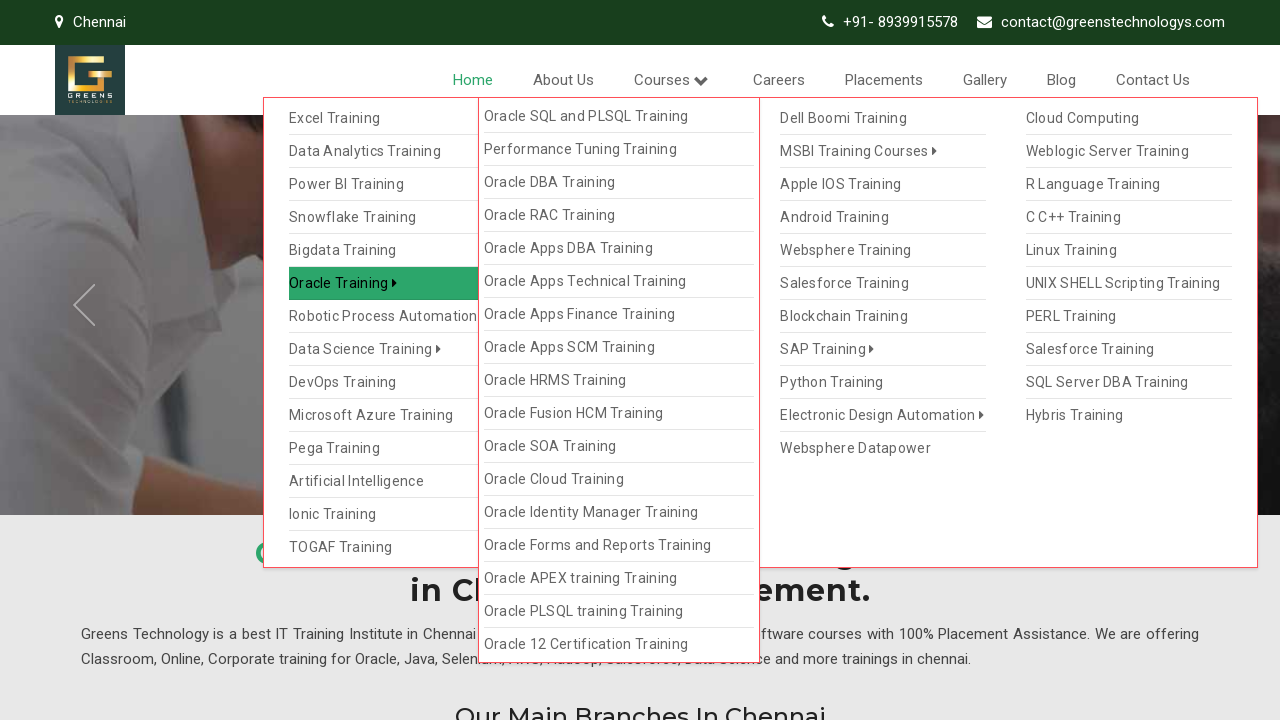